Navigates to a novel page on ReadNovelFull and verifies that chapter links are displayed in the chapter list.

Starting URL: https://readnovelfull.com/absolute-resonance.html#tab-chapters-title

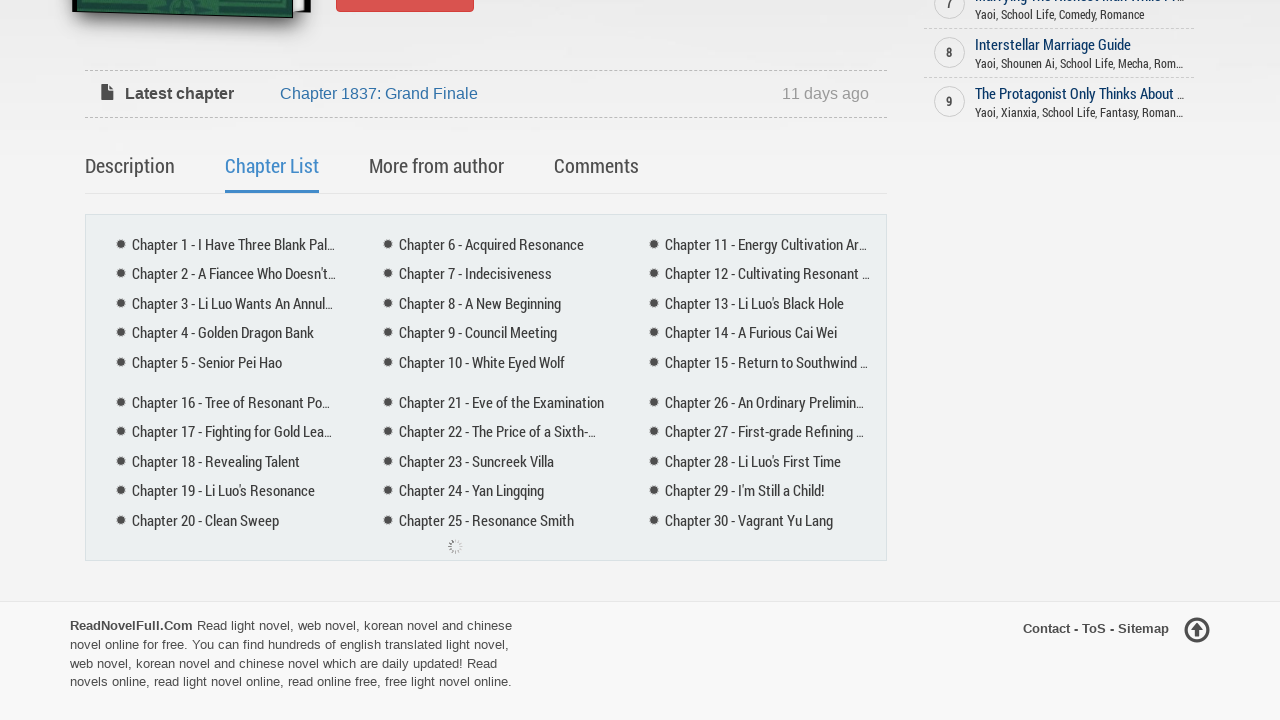

Waited for chapter list to load on Absolute Resonance novel page
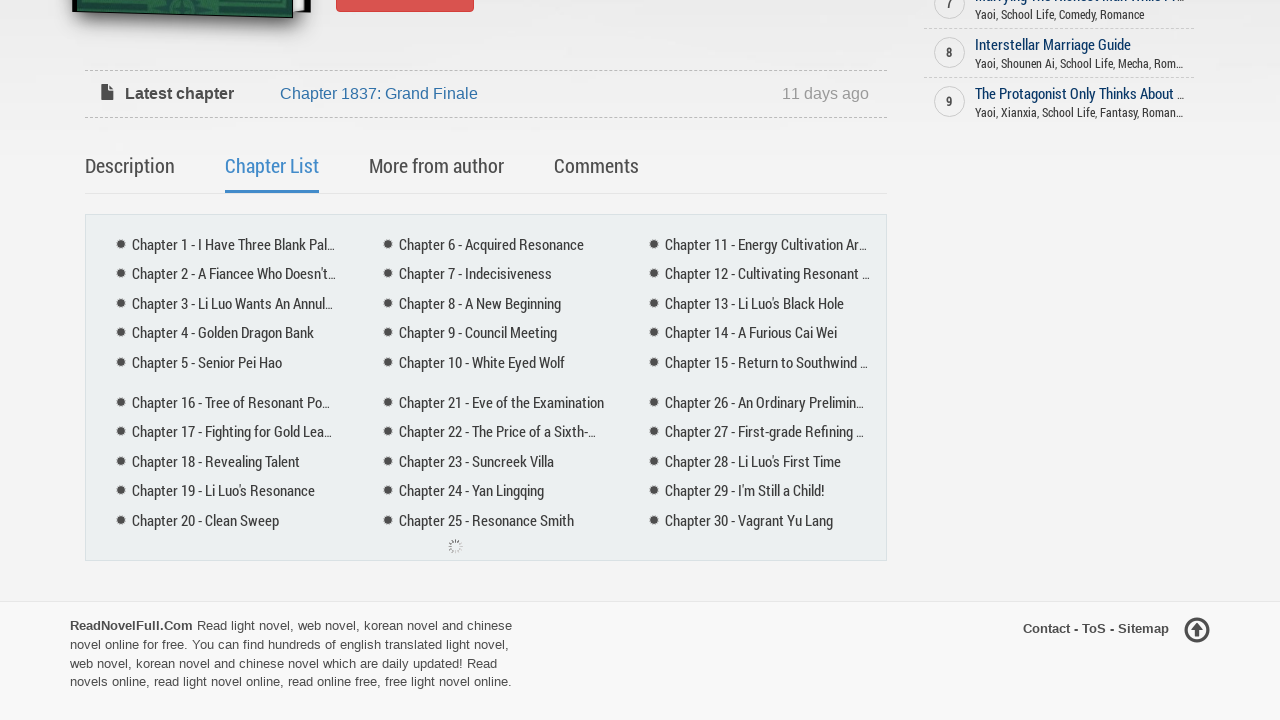

Located all chapter link elements in the chapter list
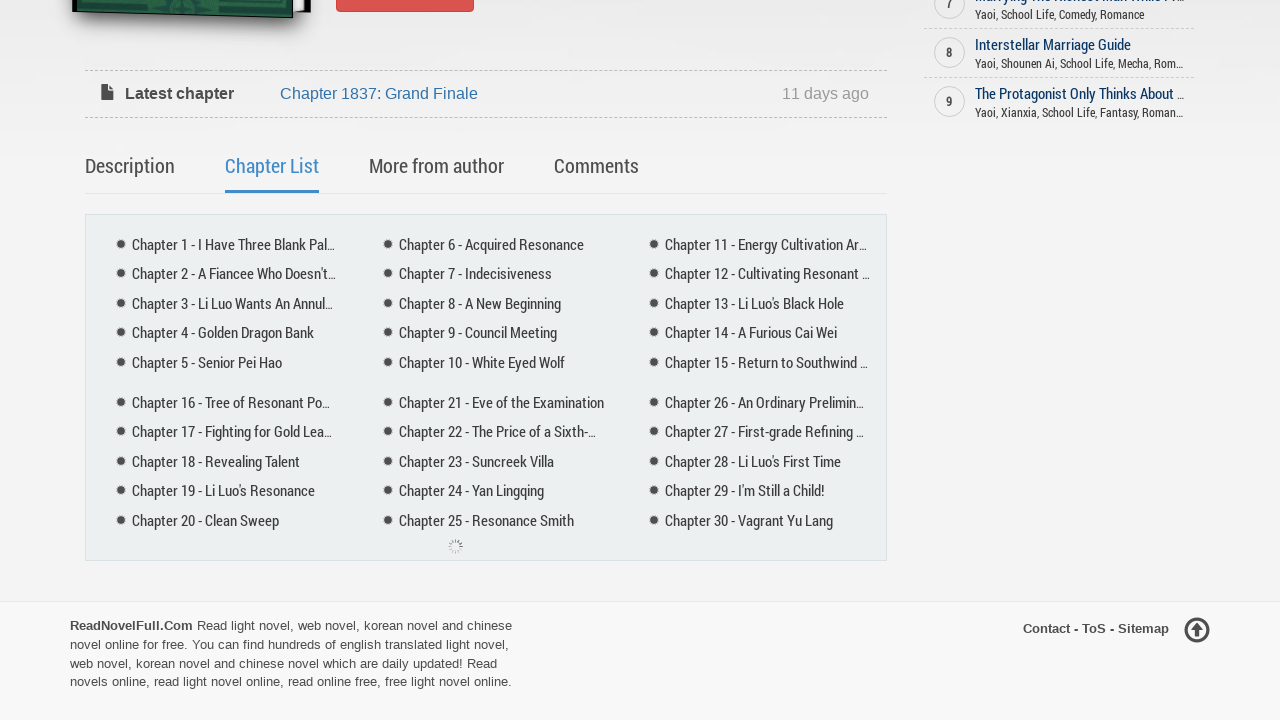

Verified that the first chapter link is visible in the chapter list
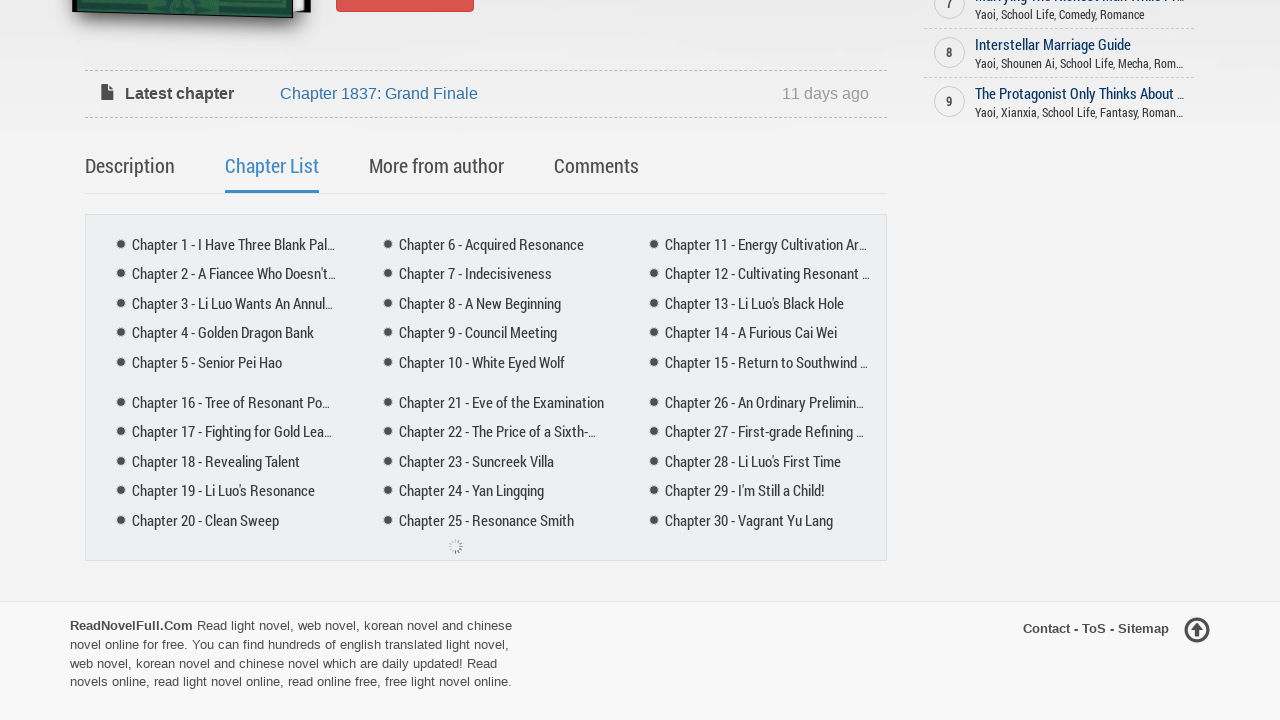

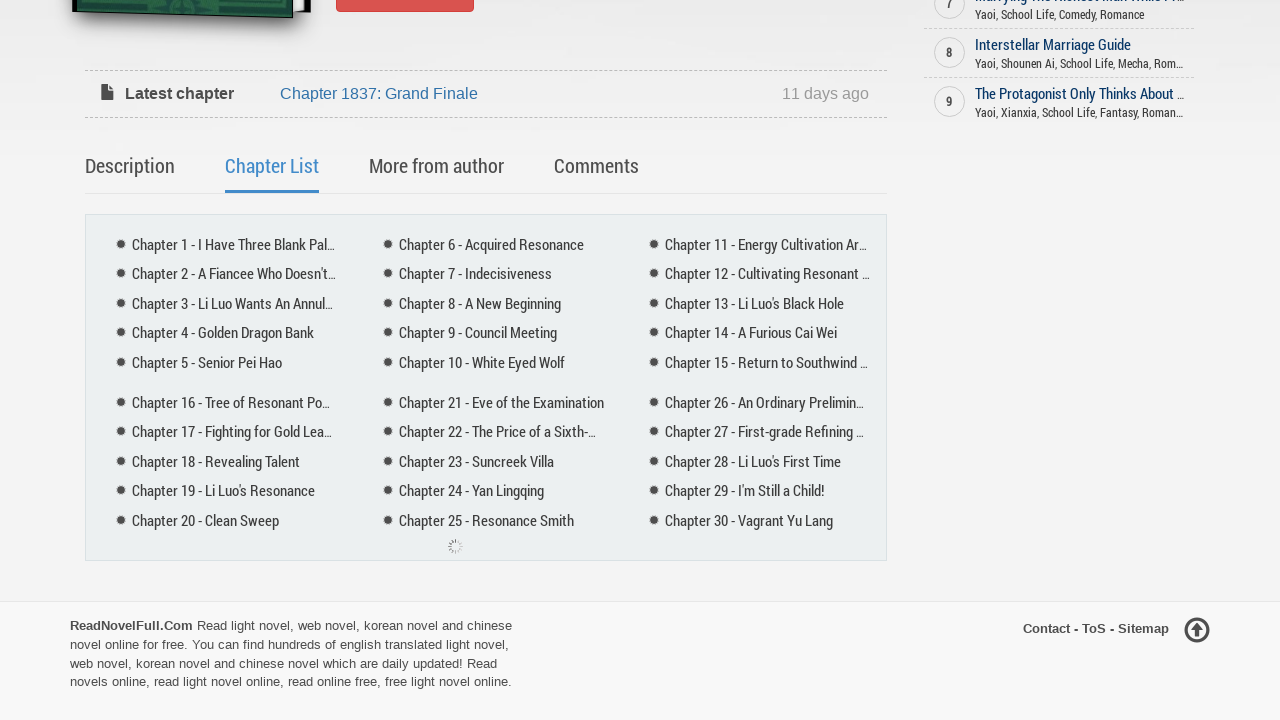